Tests course search functionality by entering a course code in the search bar and submitting the search to view course information.

Starting URL: http://ccomputo.unsaac.edu.pe/?op=alcurso

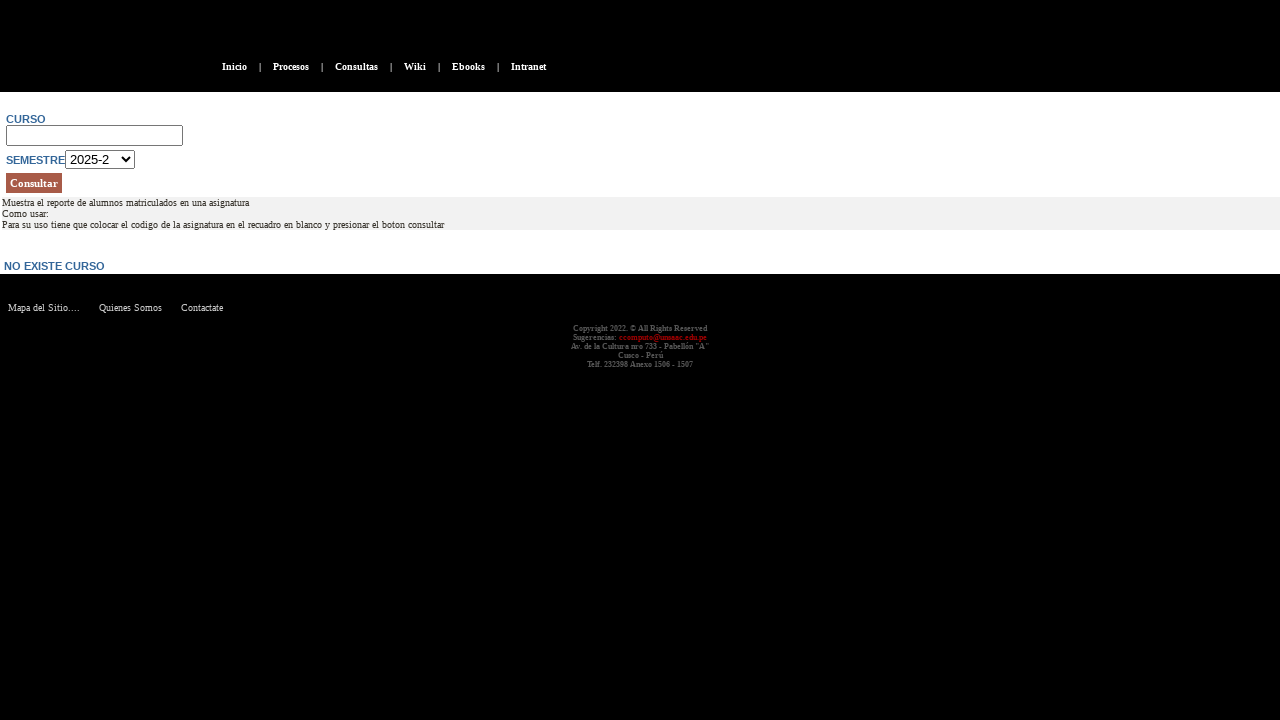

Filled course search bar with course code 'IF619AIN' on input[name='curso']
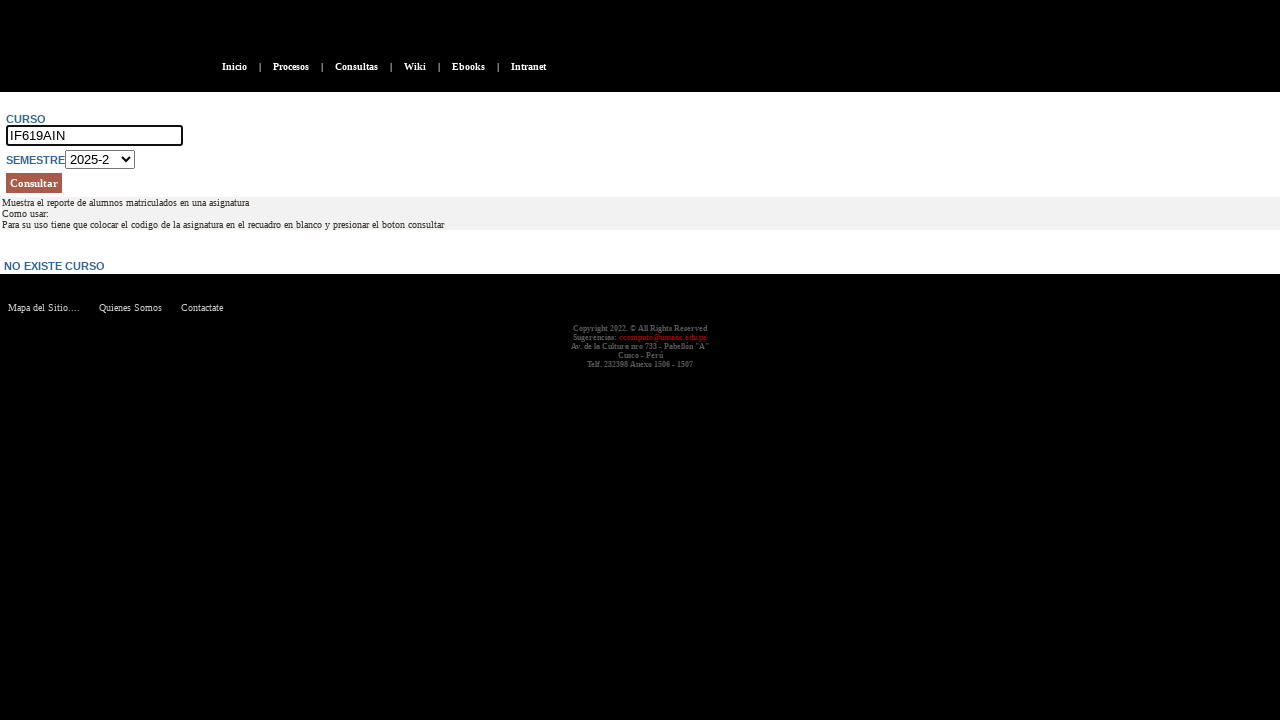

Pressed Enter to submit course search on input[name='curso']
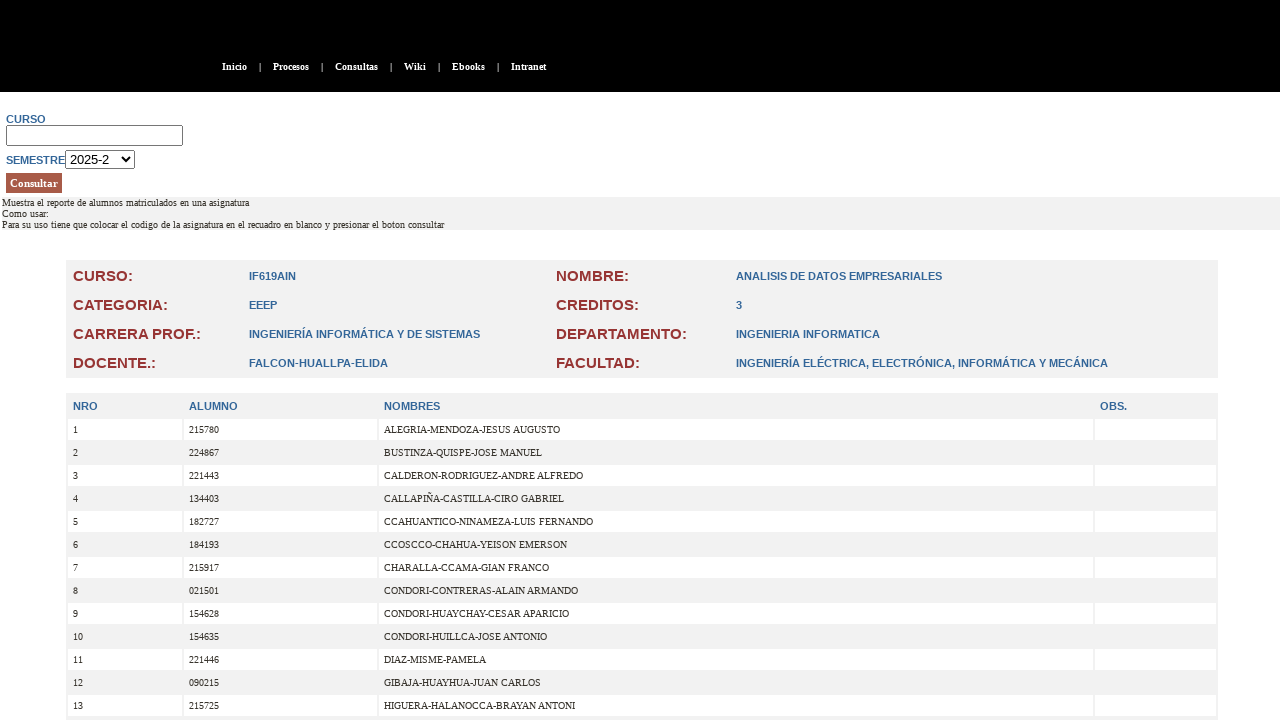

Course information tables loaded successfully
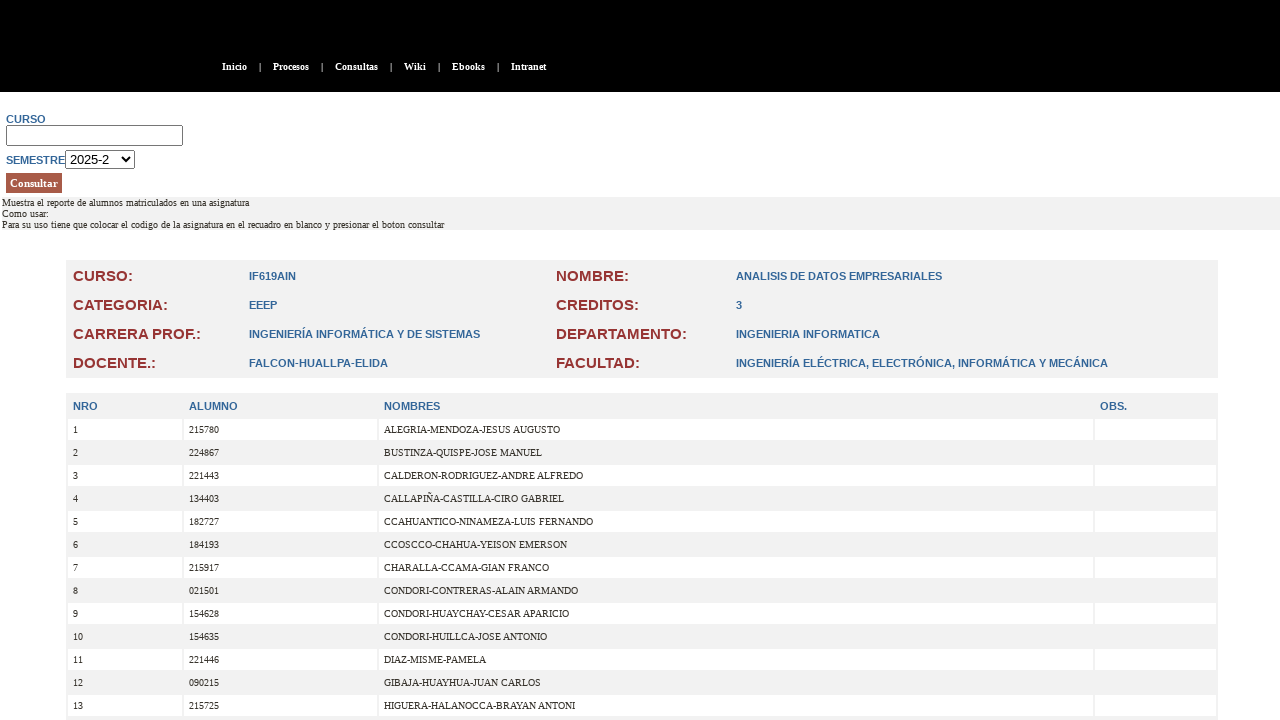

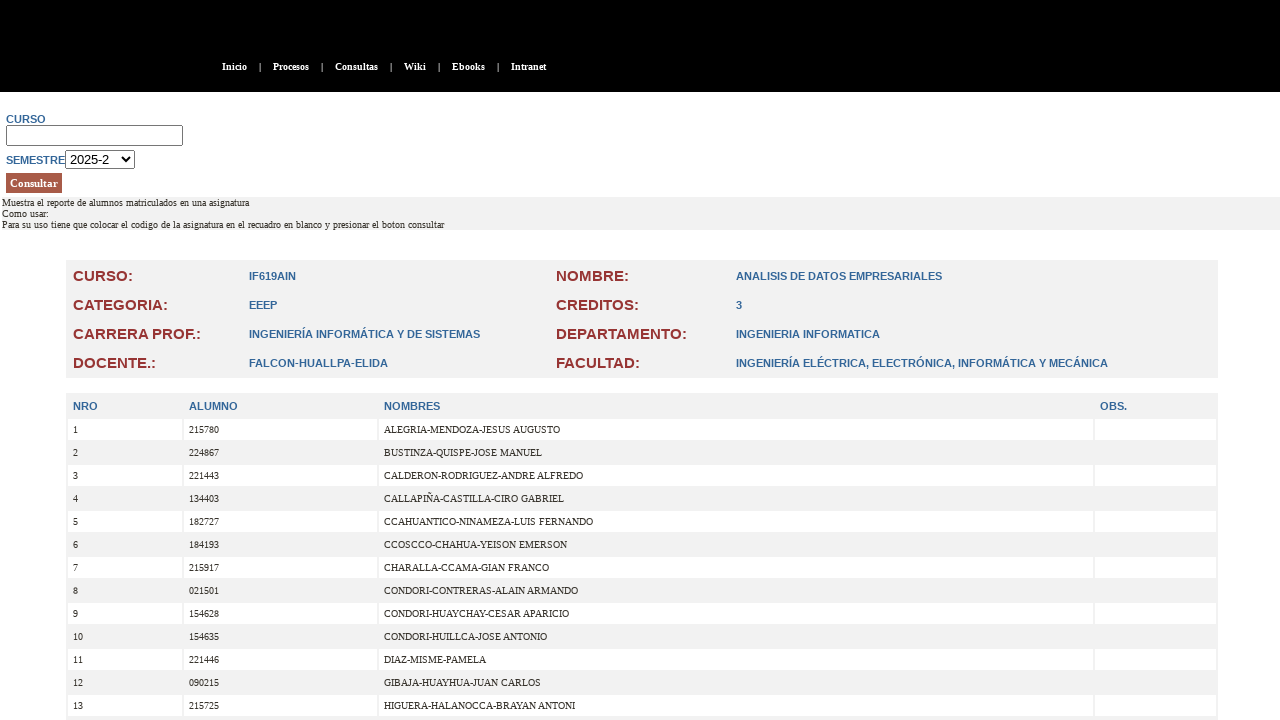